Tests JavaScript alert handling by clicking a button that triggers an alert and then accepting/dismissing the alert dialog

Starting URL: https://demoqa.com/alerts

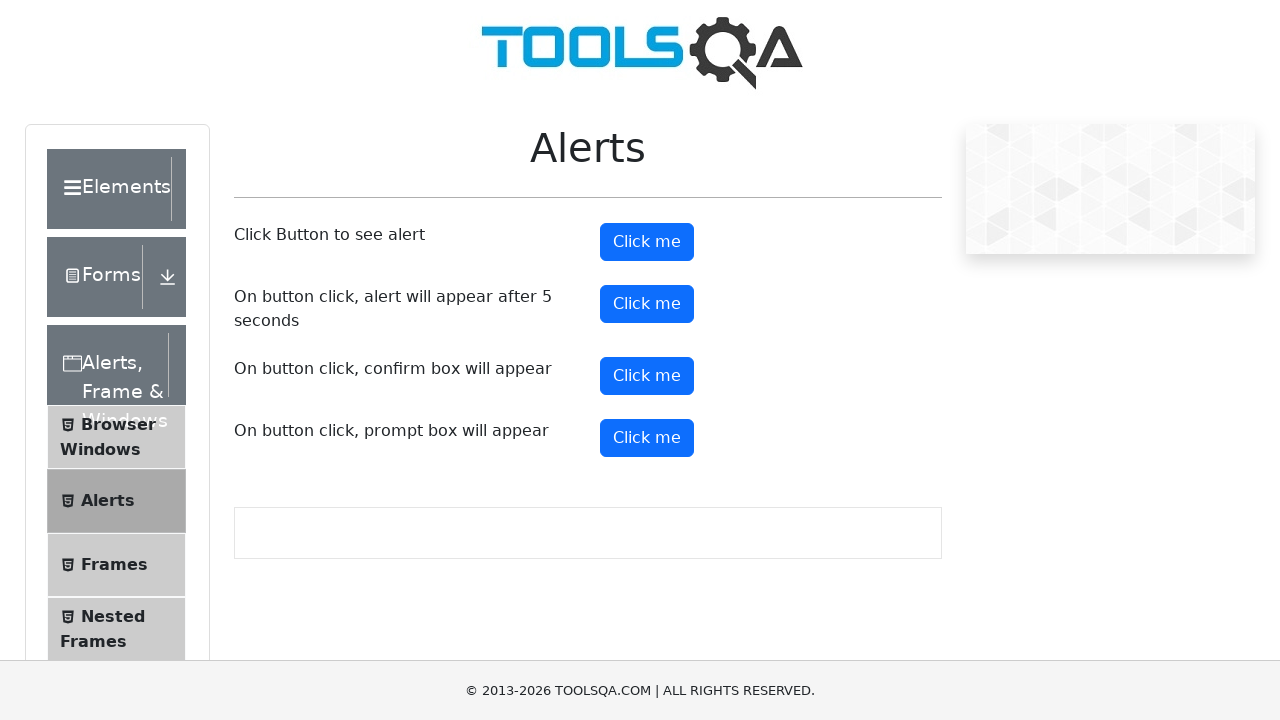

Clicked alert button to trigger JavaScript alert at (647, 242) on button#alertButton
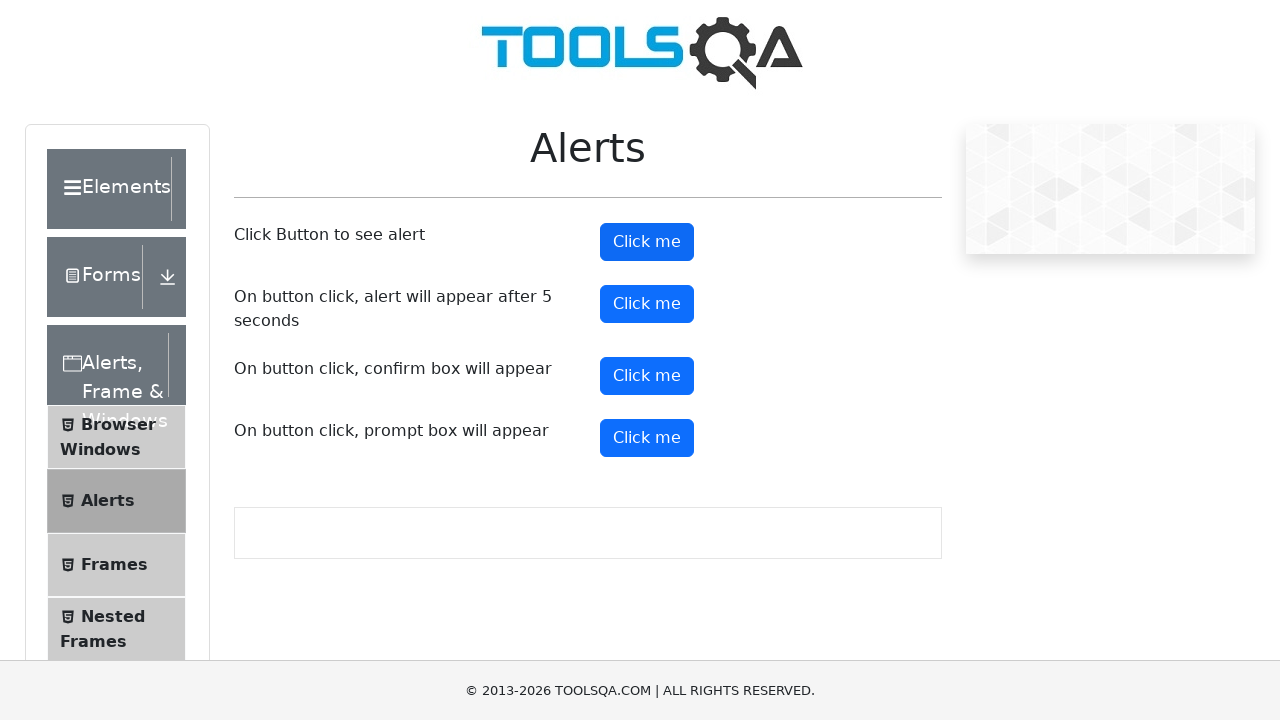

Set up dialog handler to accept alerts
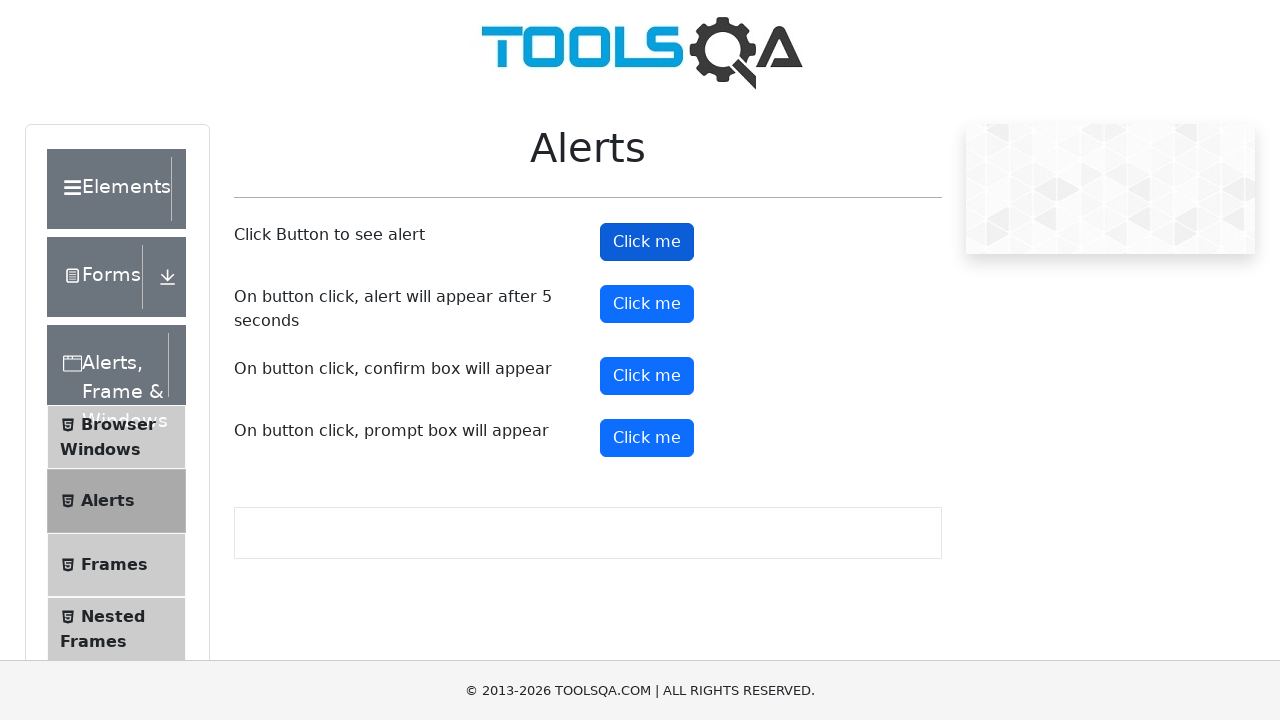

Clicked alert button again to trigger alert dialog at (647, 242) on button#alertButton
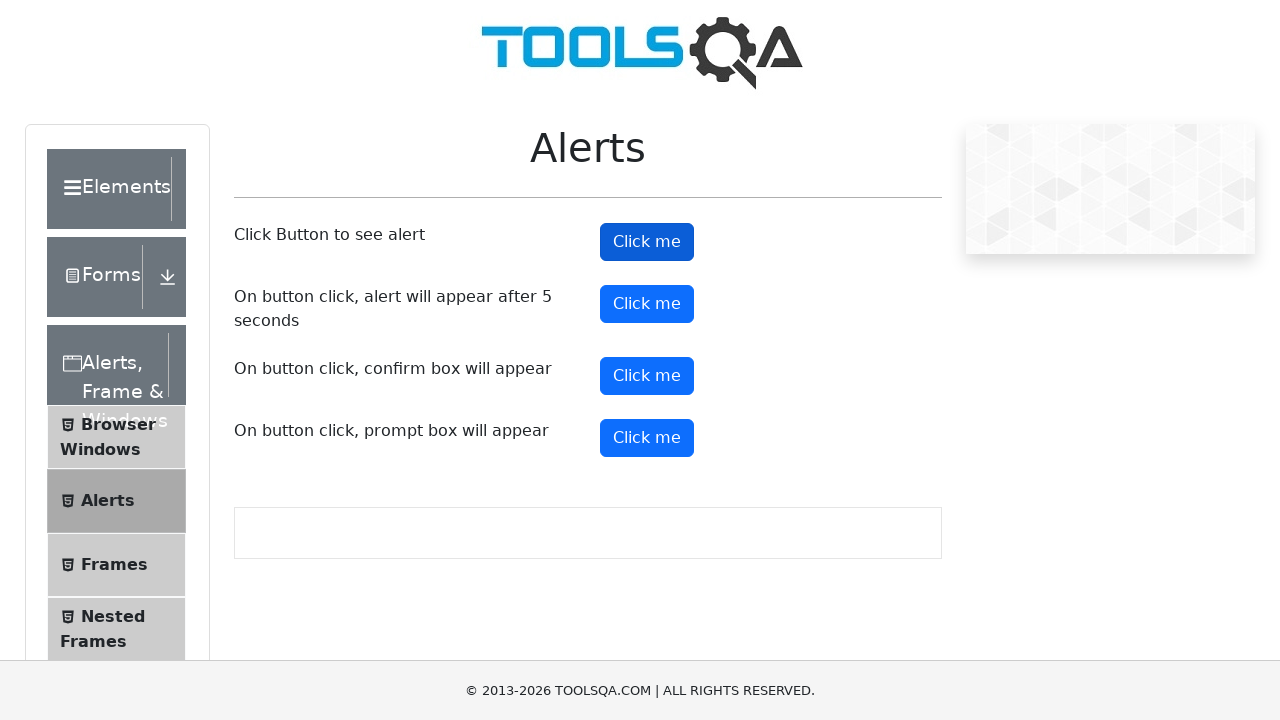

Waited for alert dialog to appear
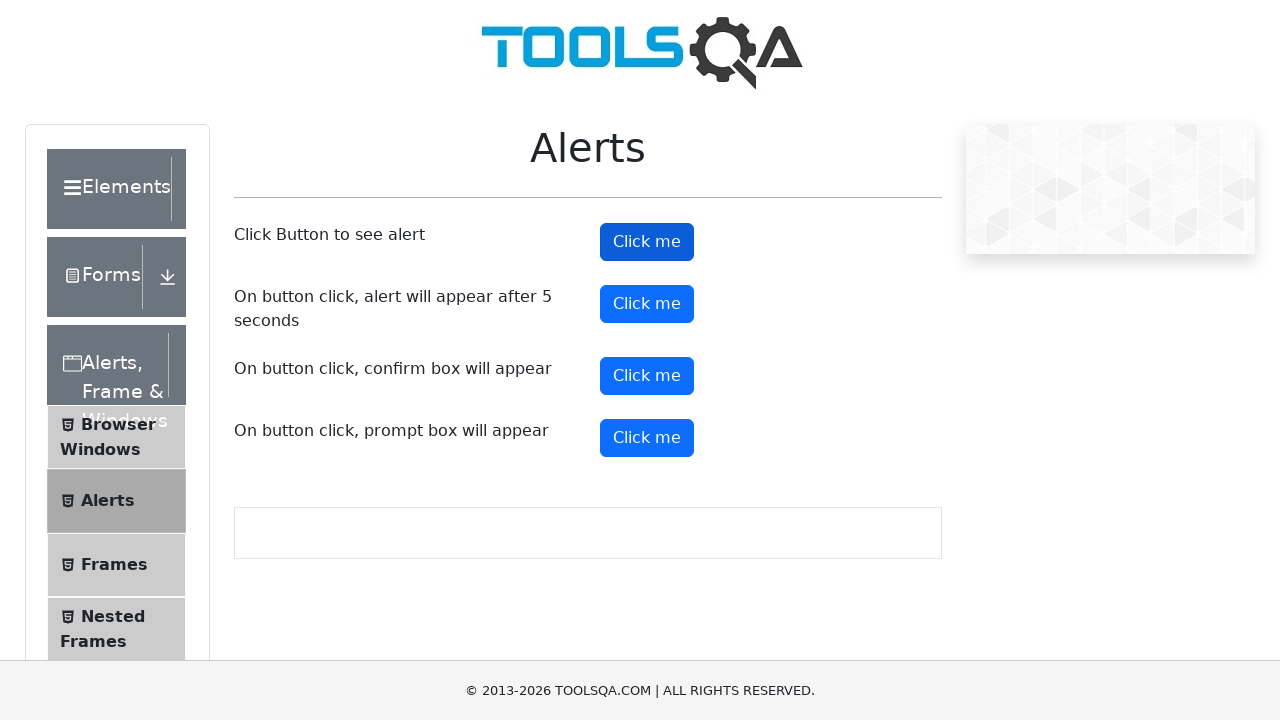

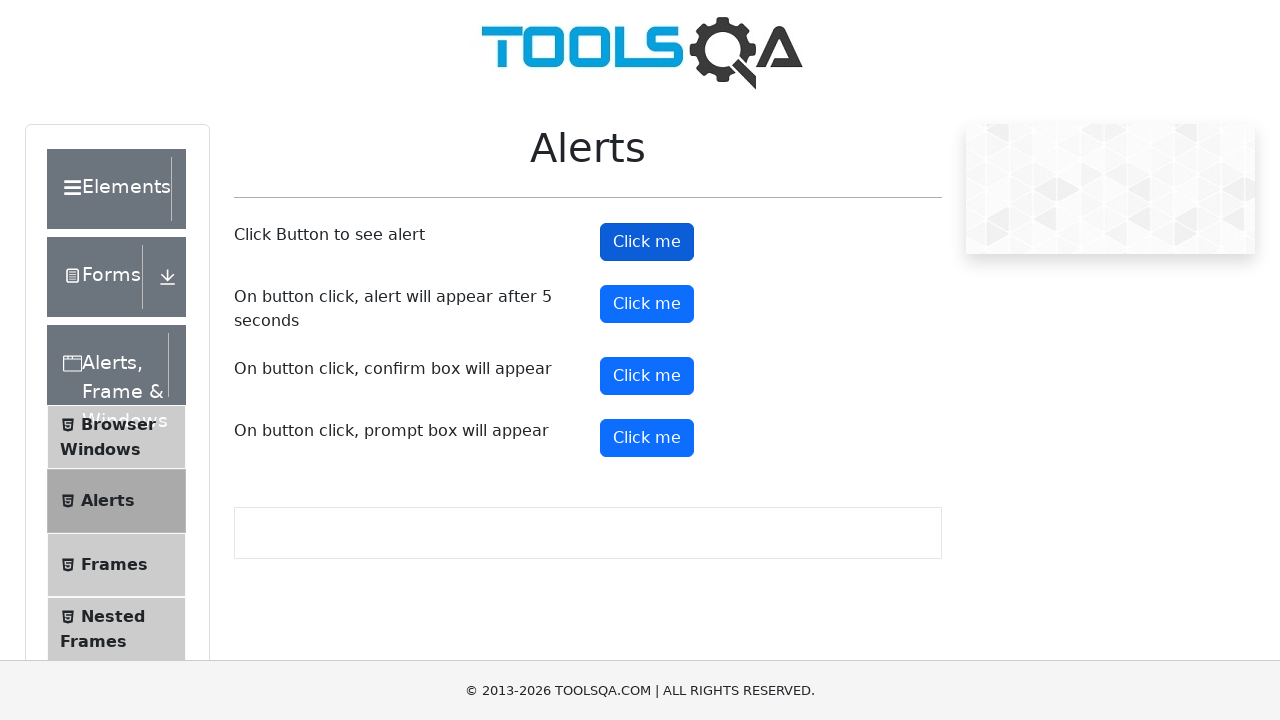